Tests browser tab handling by clicking buttons that open new tabs, switching between tabs, and verifying page content across multiple browser windows.

Starting URL: https://training-support.net/webelements/tabs

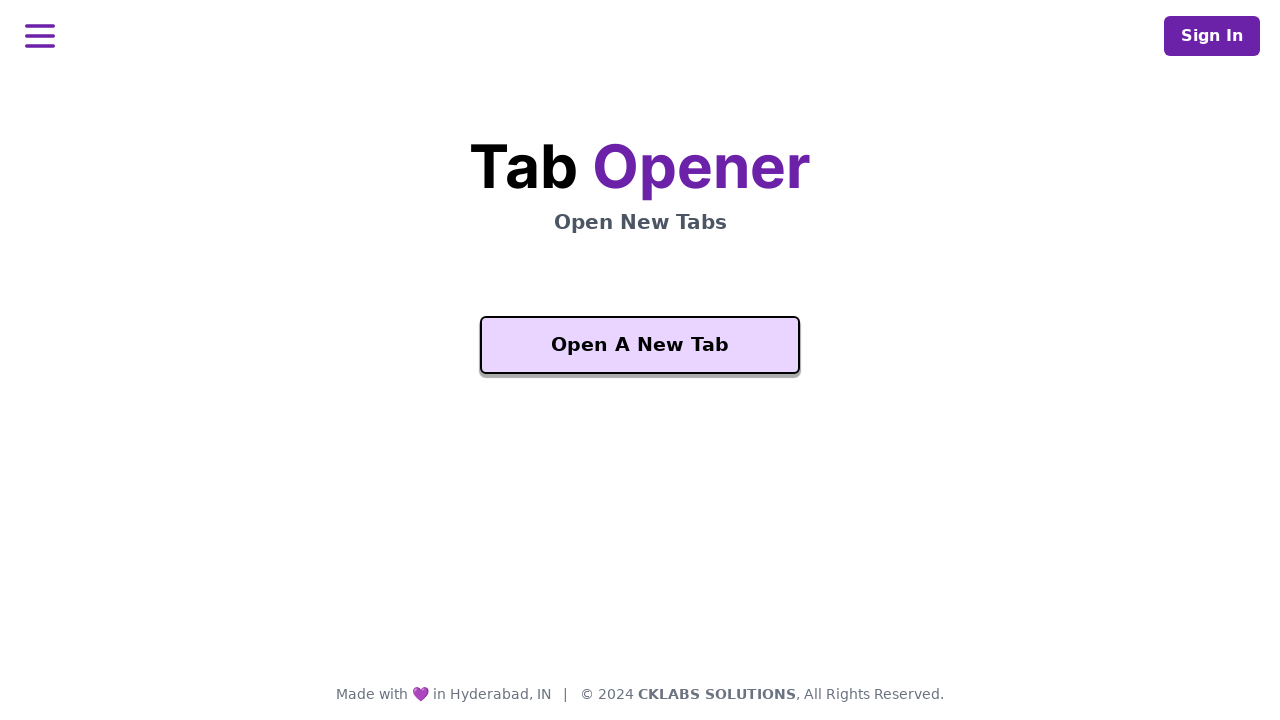

Waited for 'Open A New Tab' button to be visible
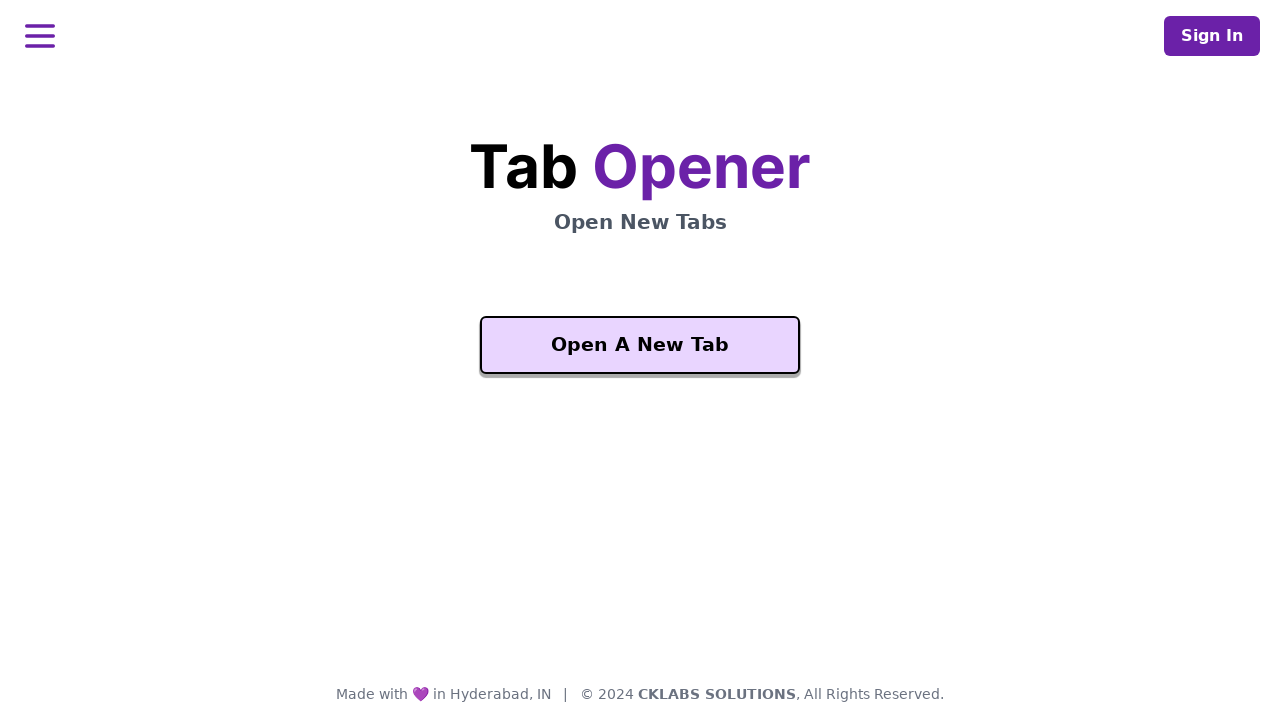

Clicked 'Open A New Tab' button to open new tab at (640, 345) on xpath=//button[text()='Open A New Tab']
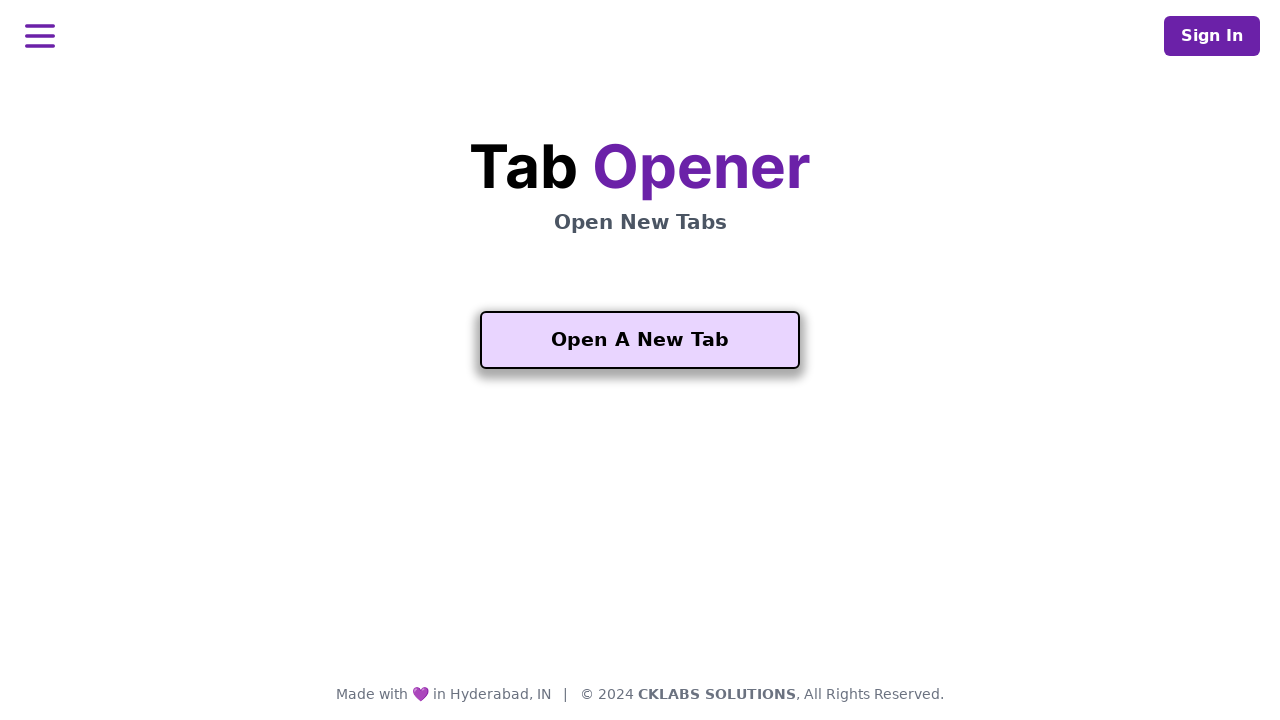

New tab opened and page load state completed
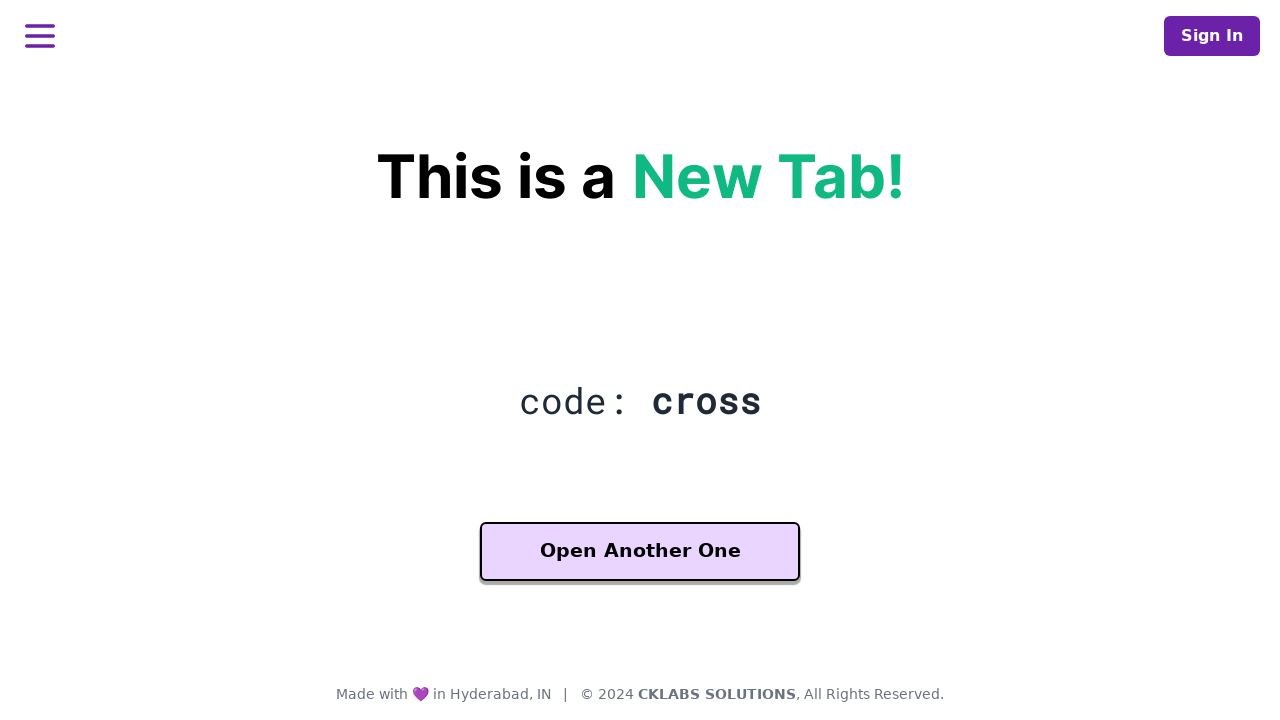

Waited for 'Another One' button to be visible on new tab
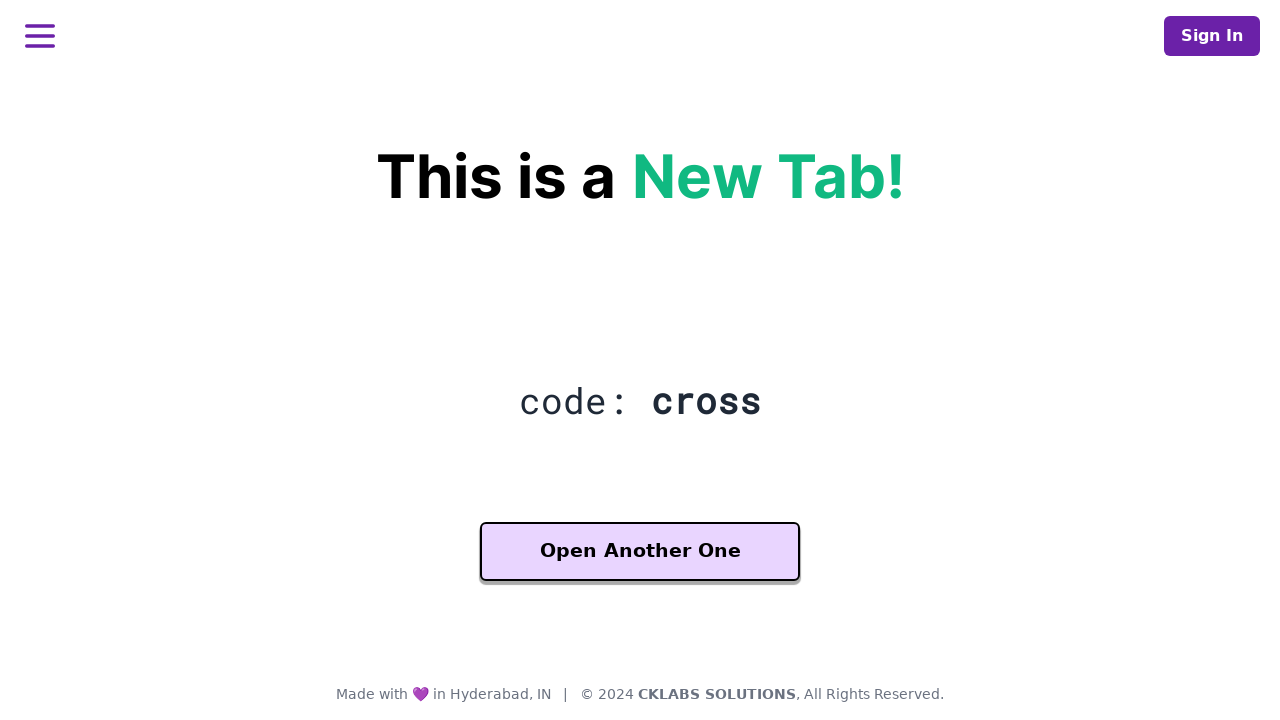

Clicked 'Another One' button to open third tab at (640, 552) on xpath=//button[contains(text(), 'Another One')]
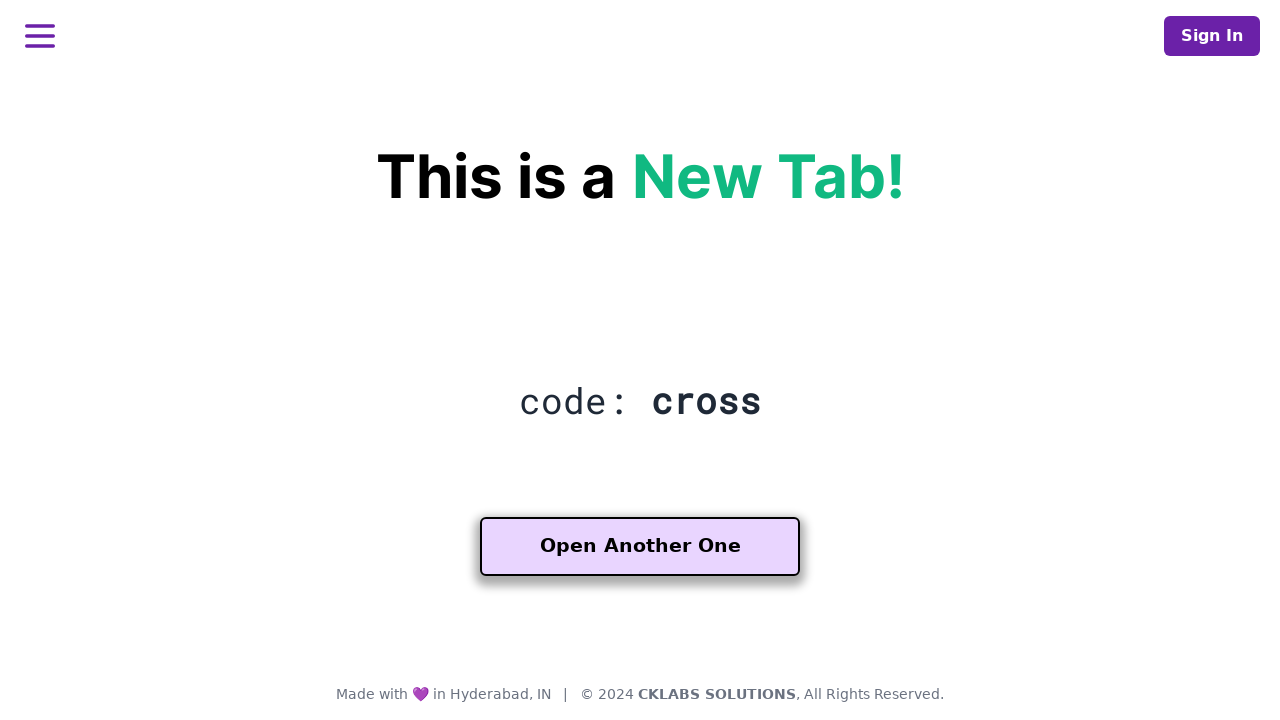

Third tab opened and page load state completed
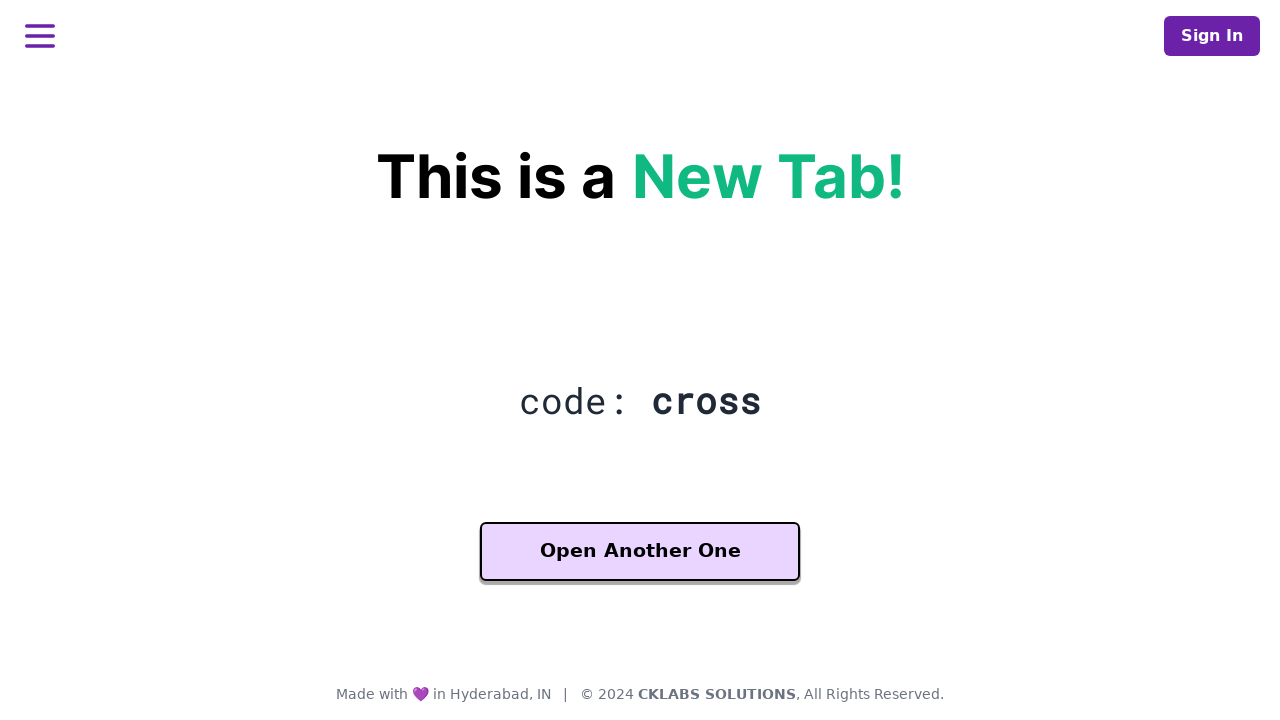

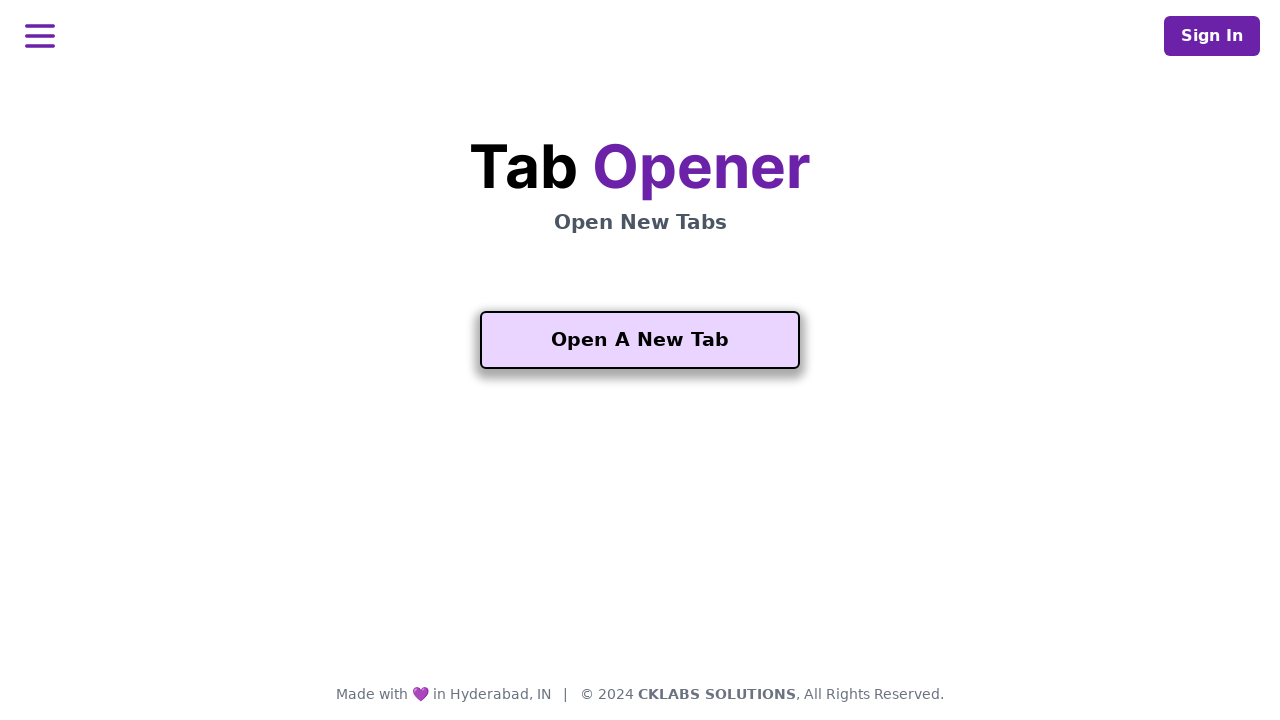